Tests toggle button functionality by clicking show/hide buttons multiple times to verify their behavior

Starting URL: https://qashowhide.ccbp.tech/

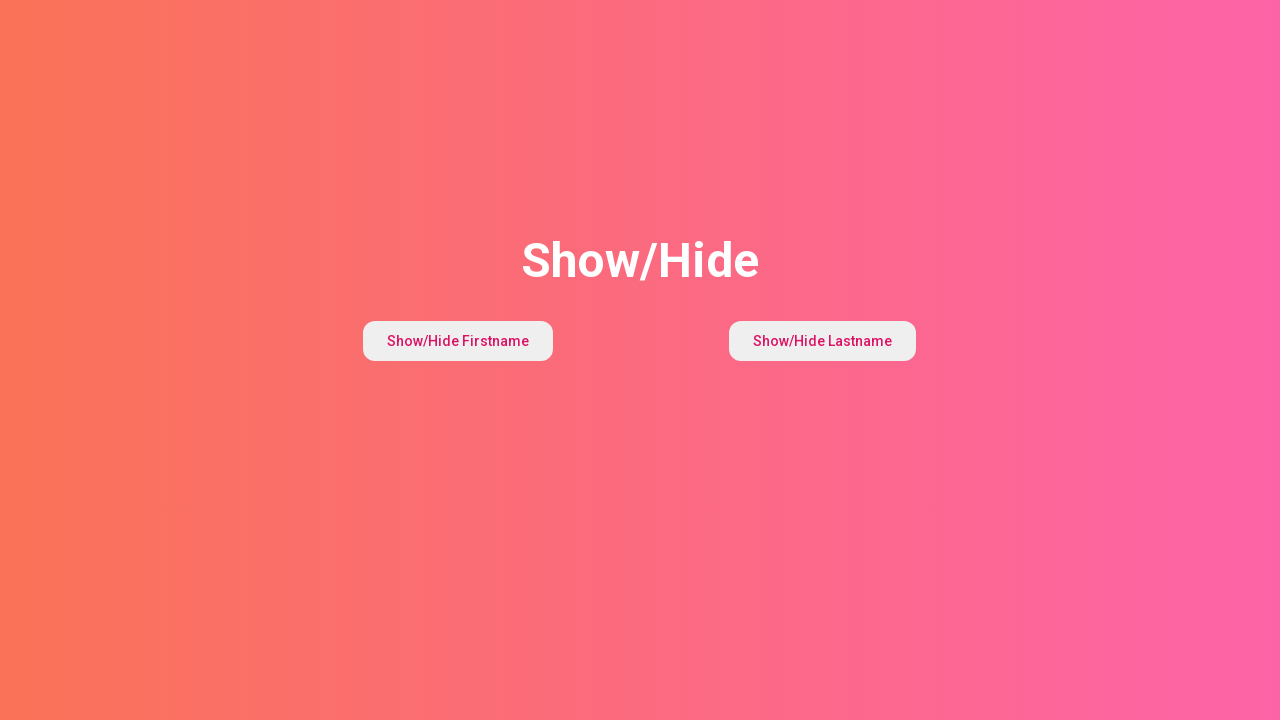

Clicked first toggle button to show content at (458, 341) on #firstname
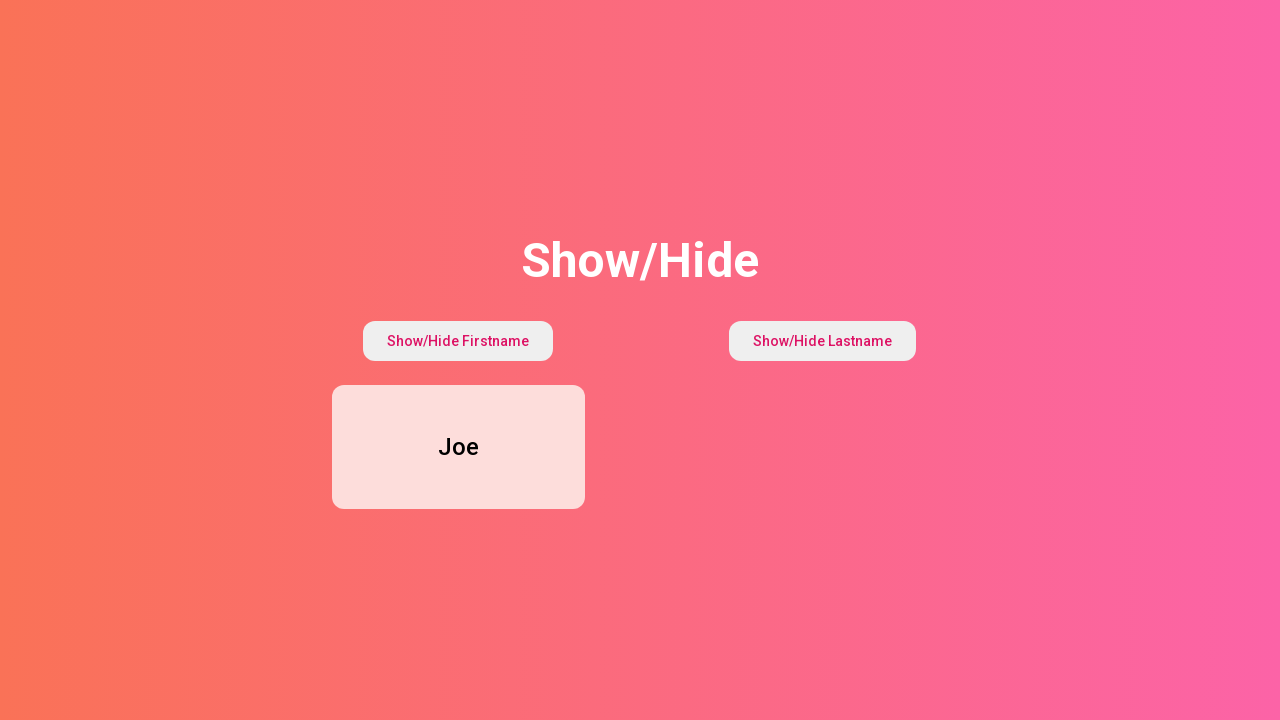

Clicked second toggle button to show content at (822, 341) on #lastname
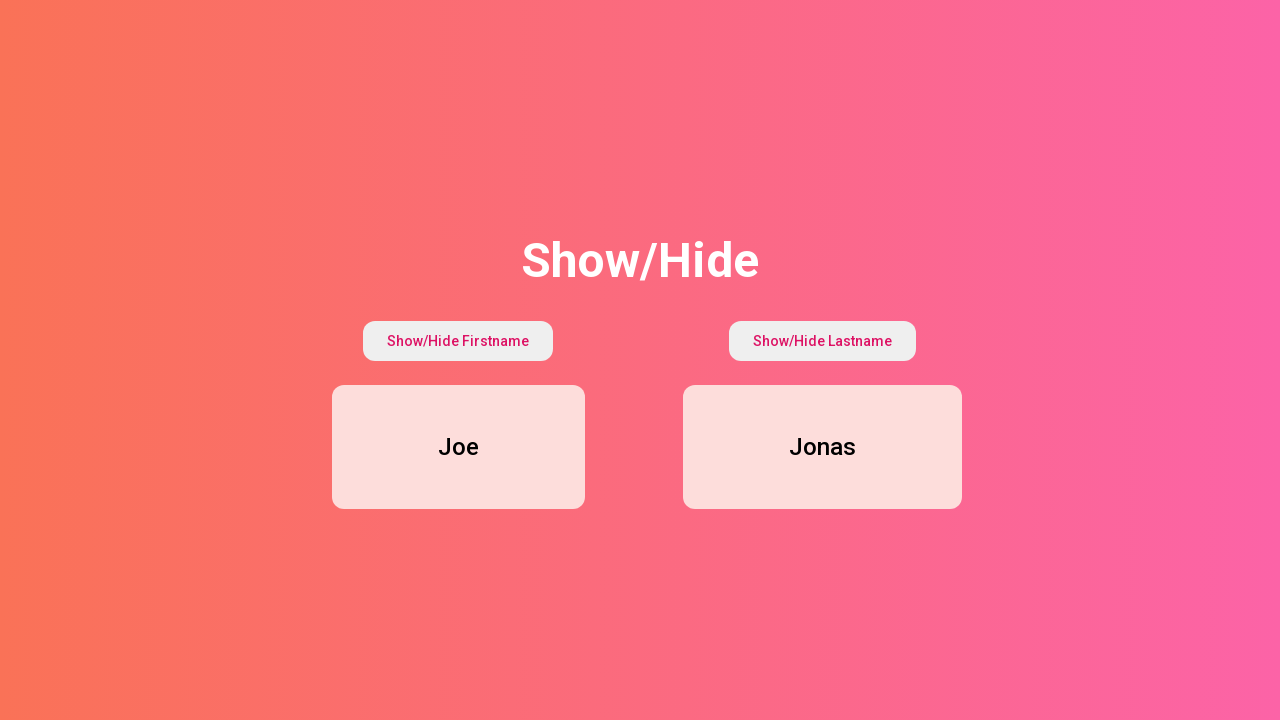

Clicked first toggle button again to hide content at (458, 341) on #firstname
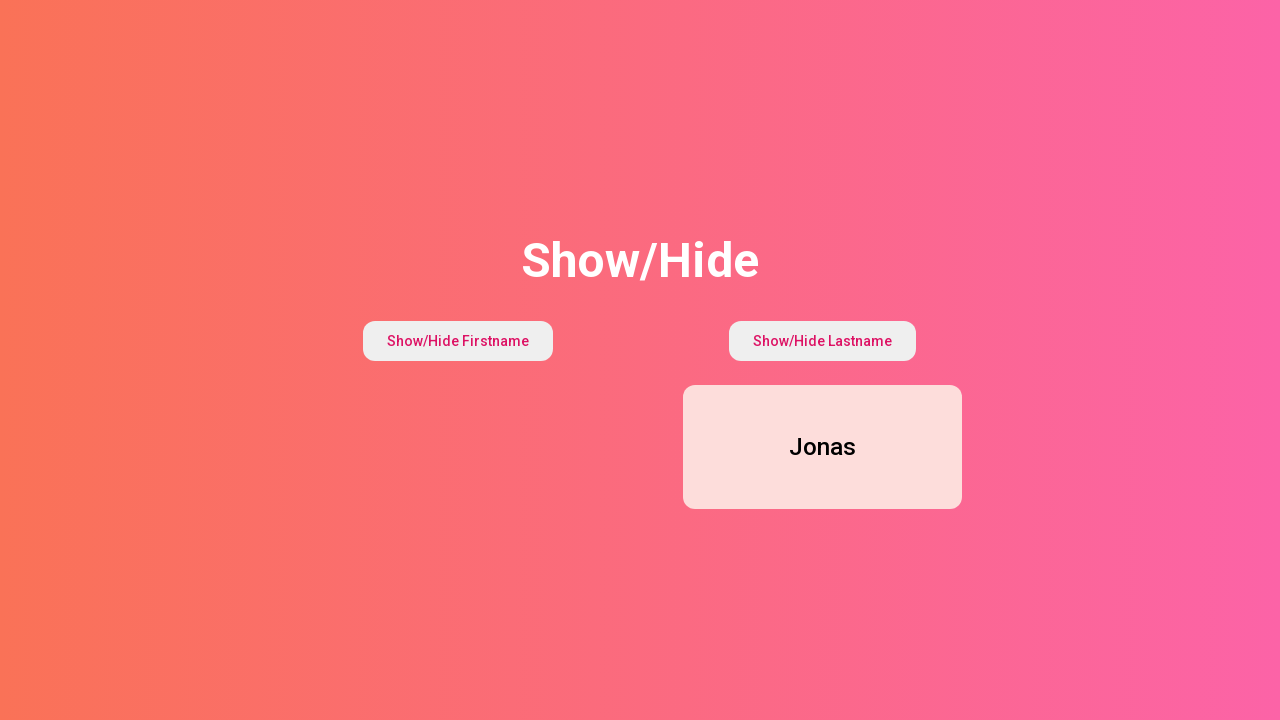

Clicked second toggle button again to hide content at (822, 341) on #lastname
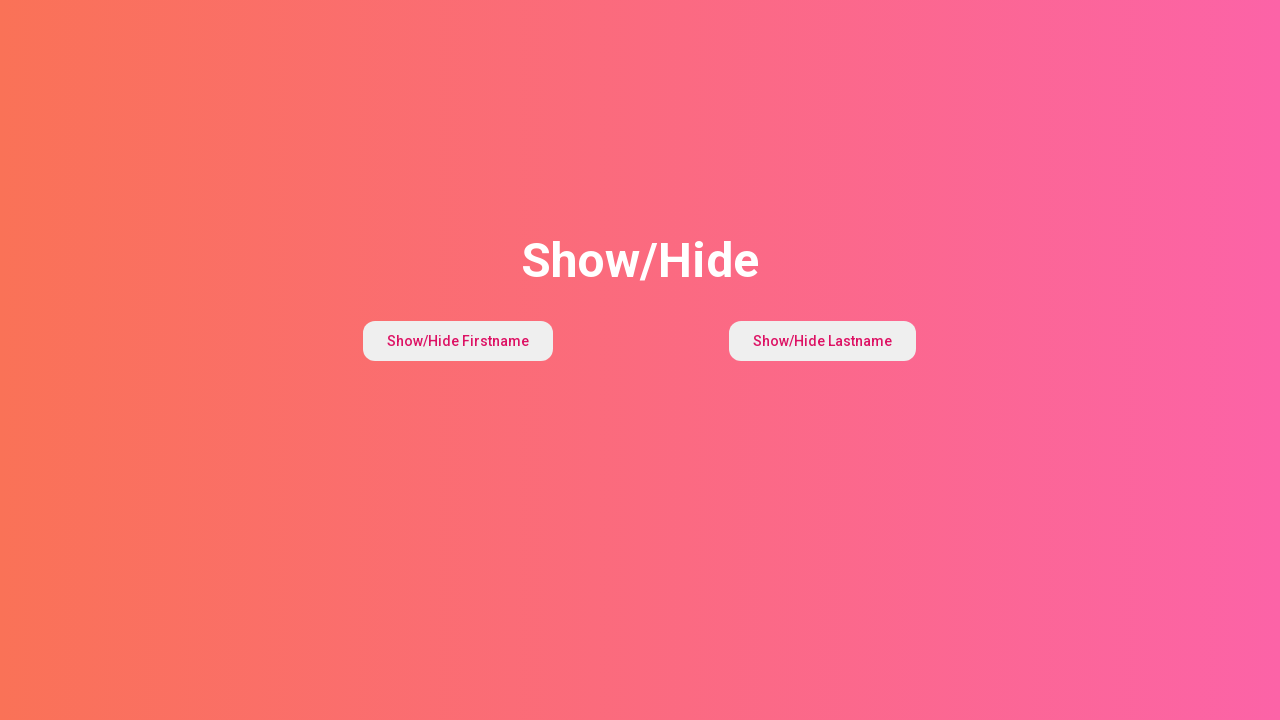

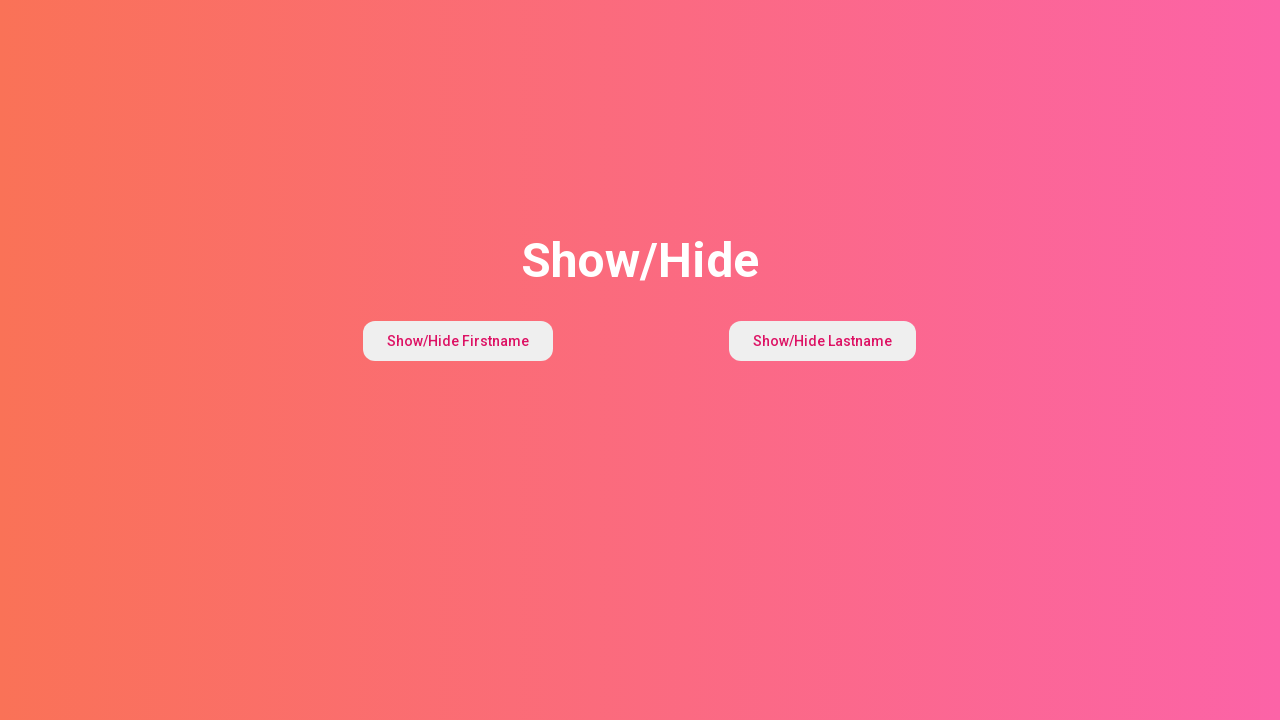